Tests JavaScript prompt alert functionality by clicking a button to trigger a prompt, entering text, and accepting it

Starting URL: https://v1.training-support.net/selenium/javascript-alerts

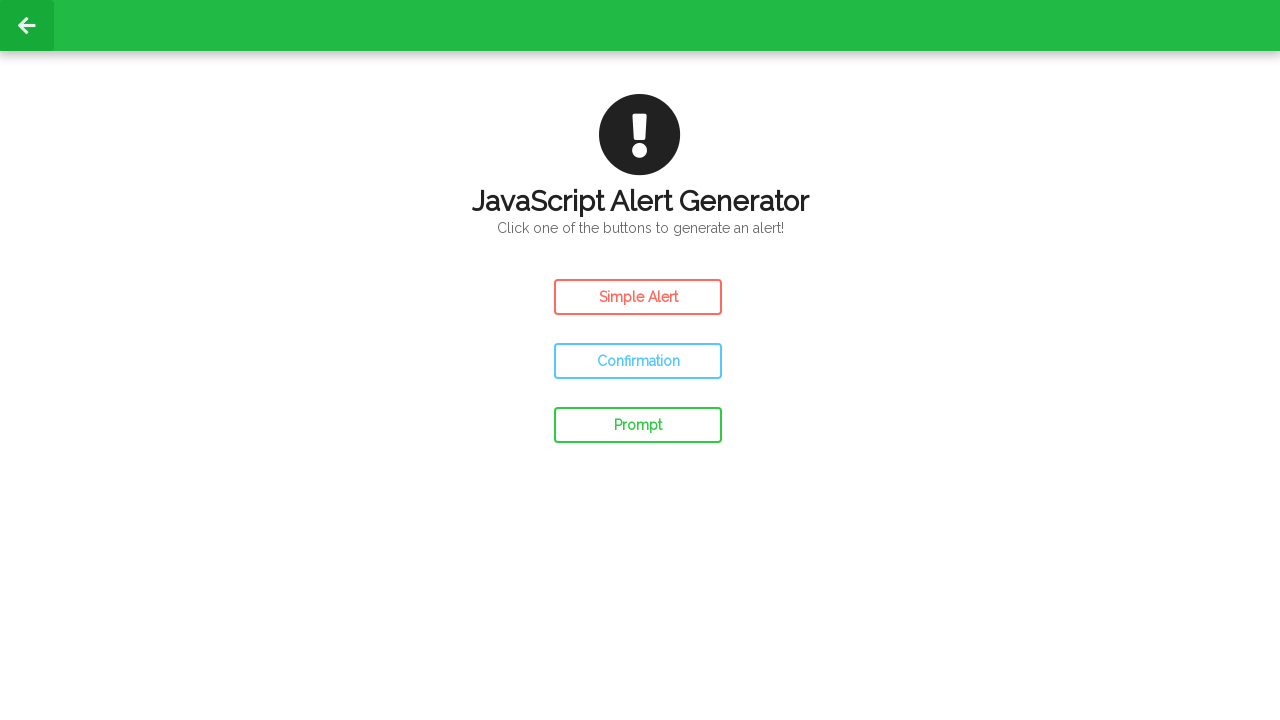

Clicked prompt button to trigger JavaScript prompt alert at (638, 425) on #prompt
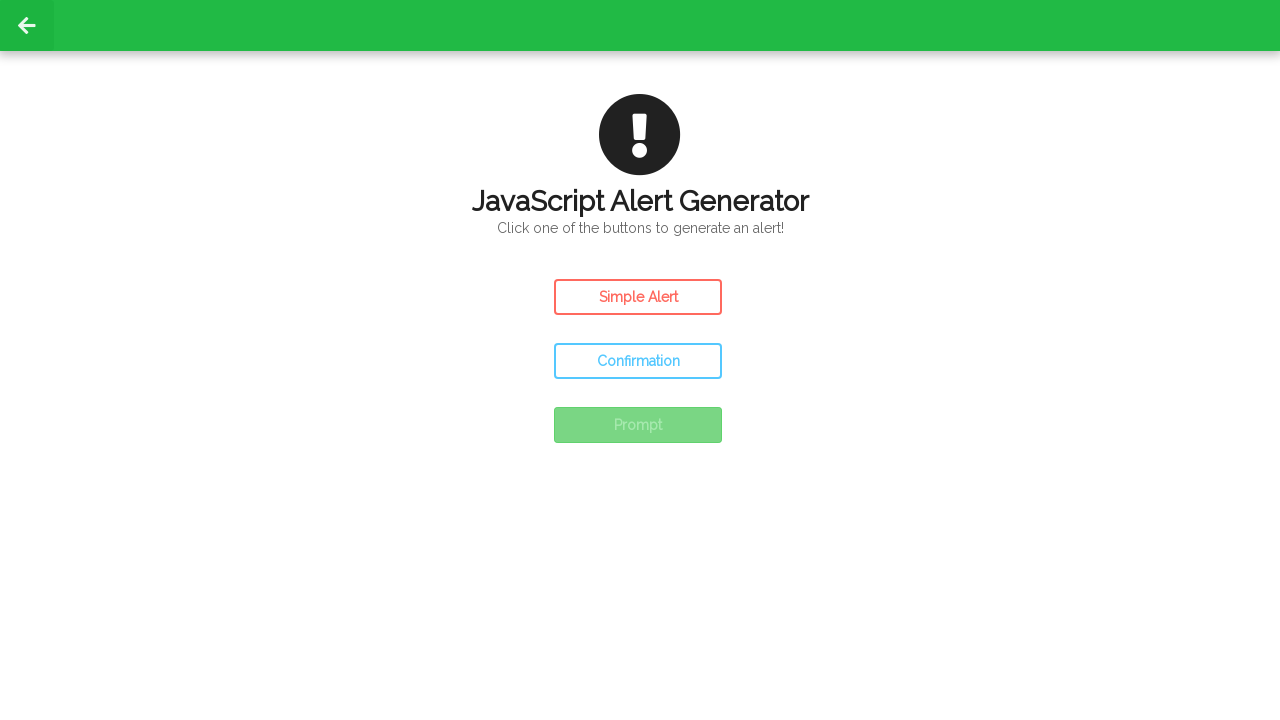

Set up dialog handler to accept prompt with text 'Alert message test'
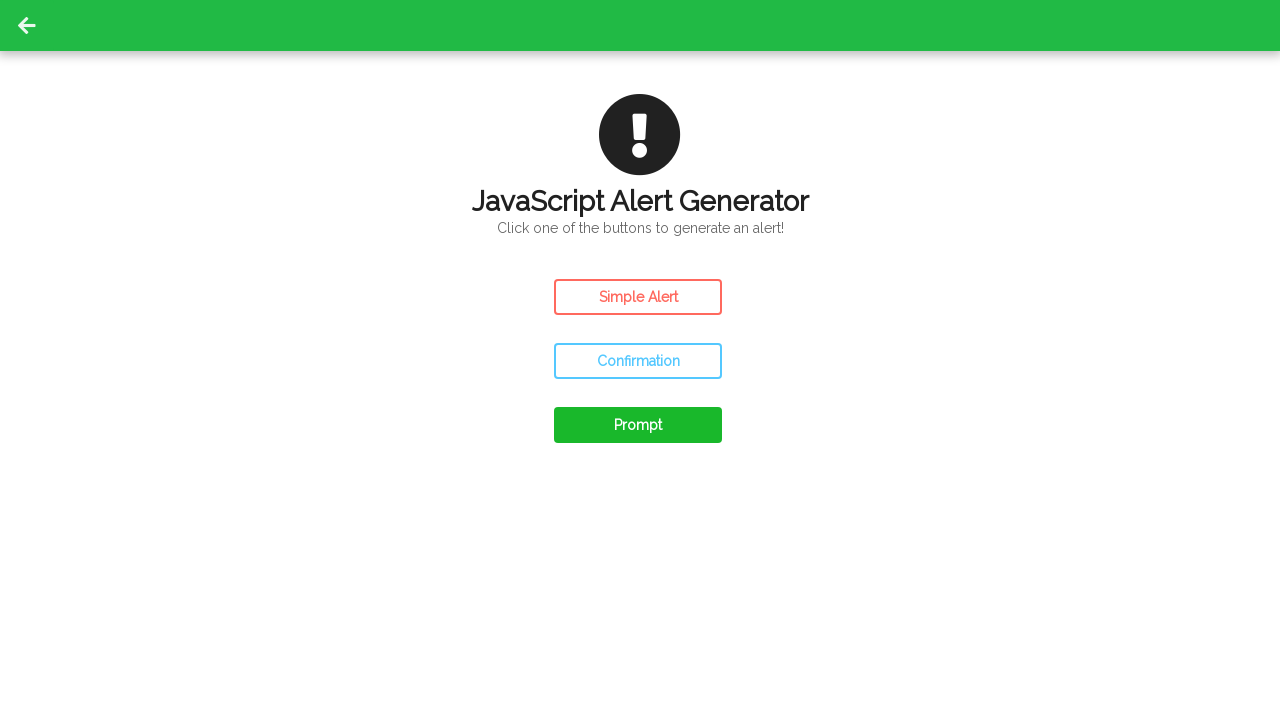

Waited 500ms for dialog to be processed
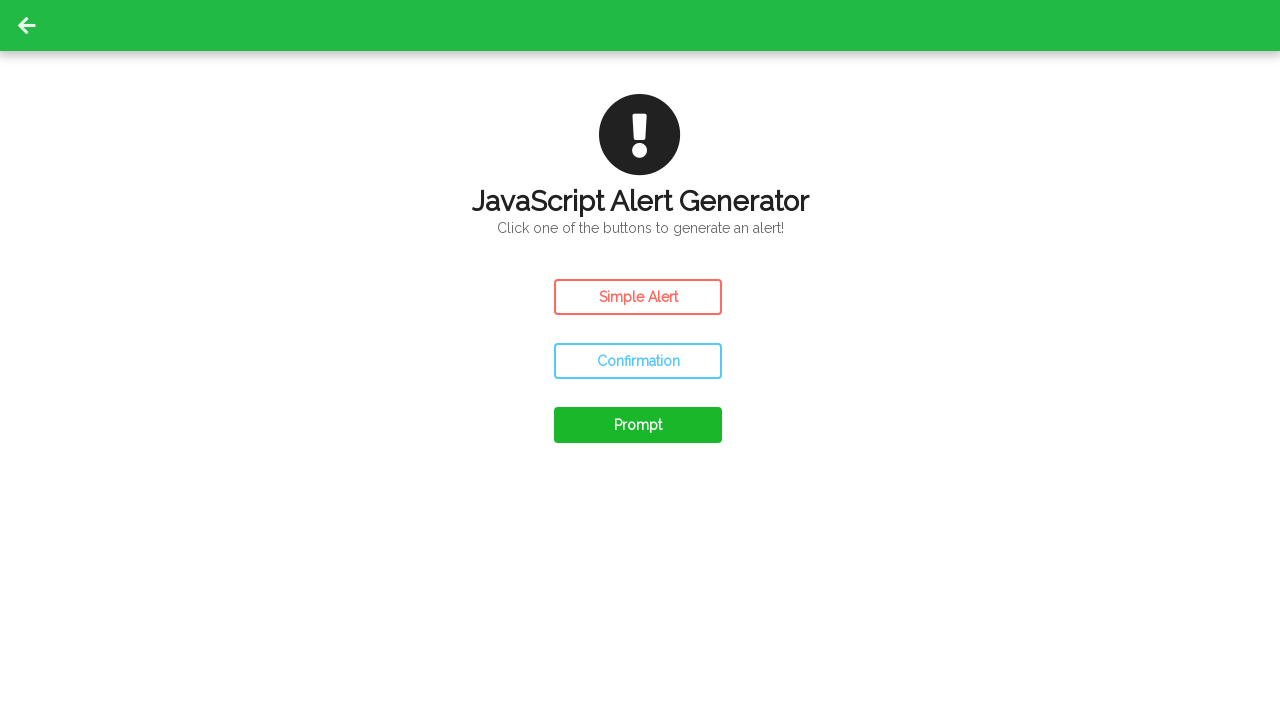

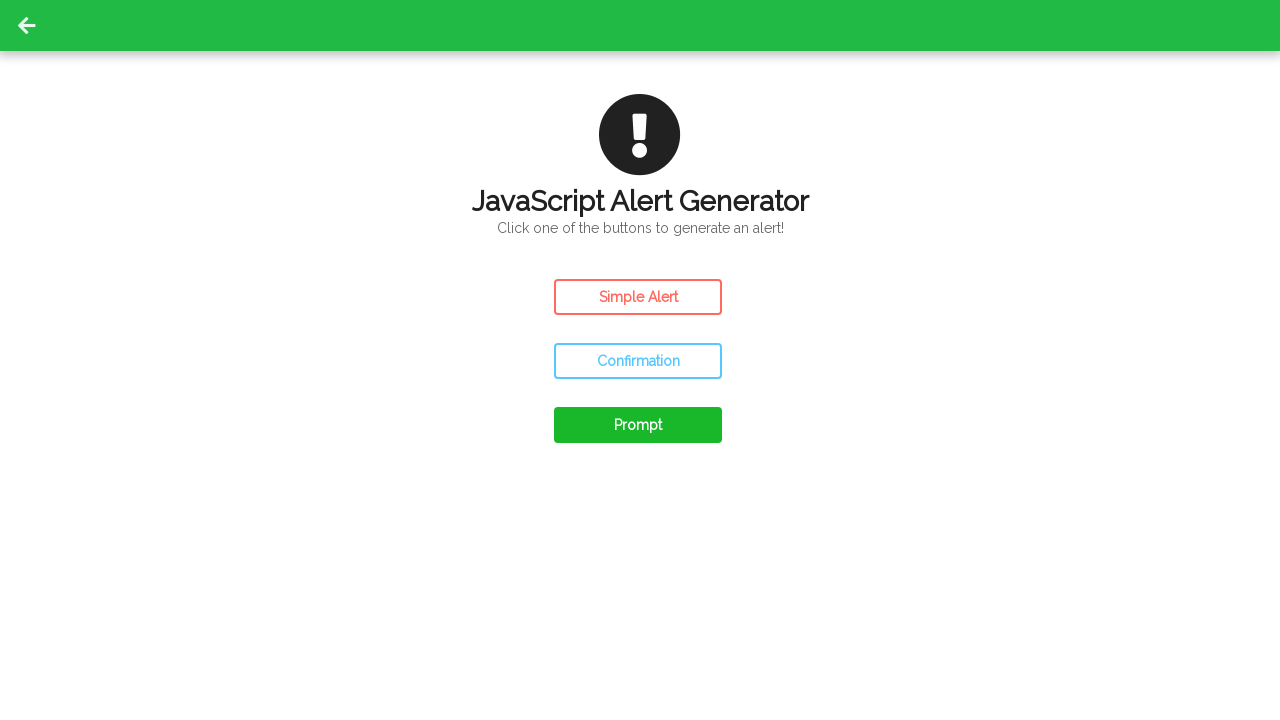